Tests that the todo counter displays the correct number of items as todos are added

Starting URL: https://demo.playwright.dev/todomvc

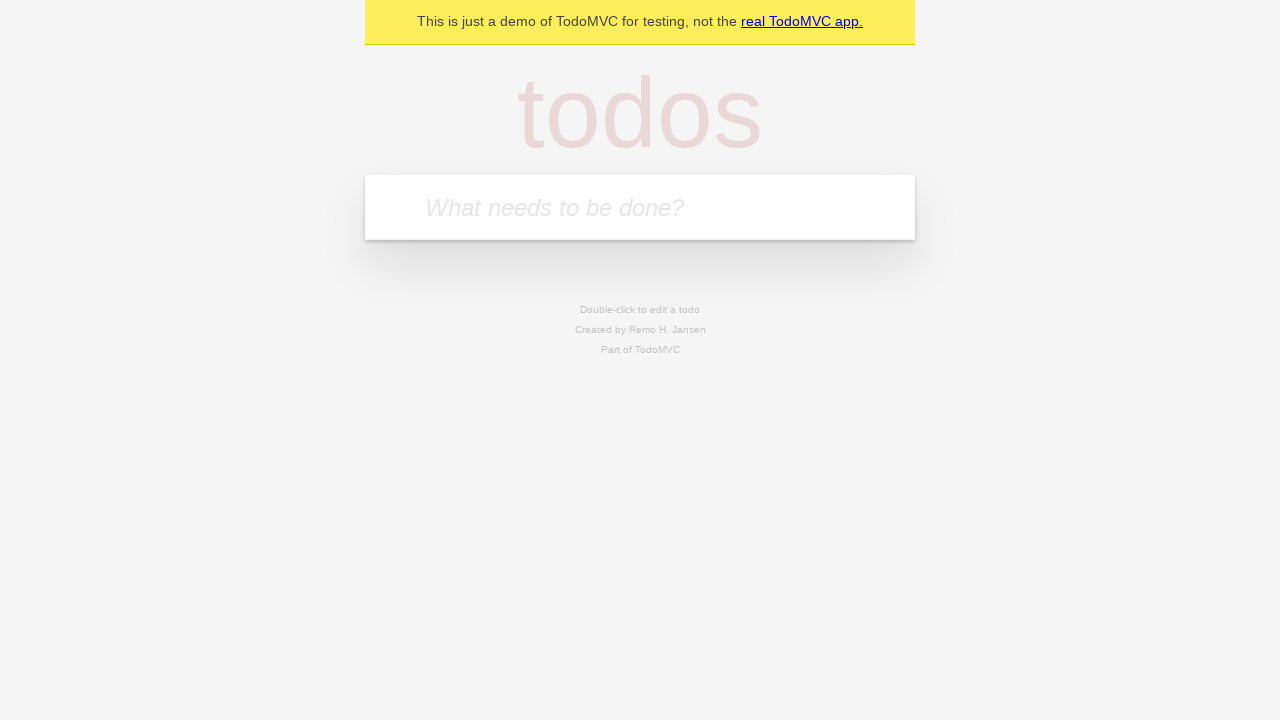

Filled todo input with 'buy some cheese' on internal:attr=[placeholder="What needs to be done?"i]
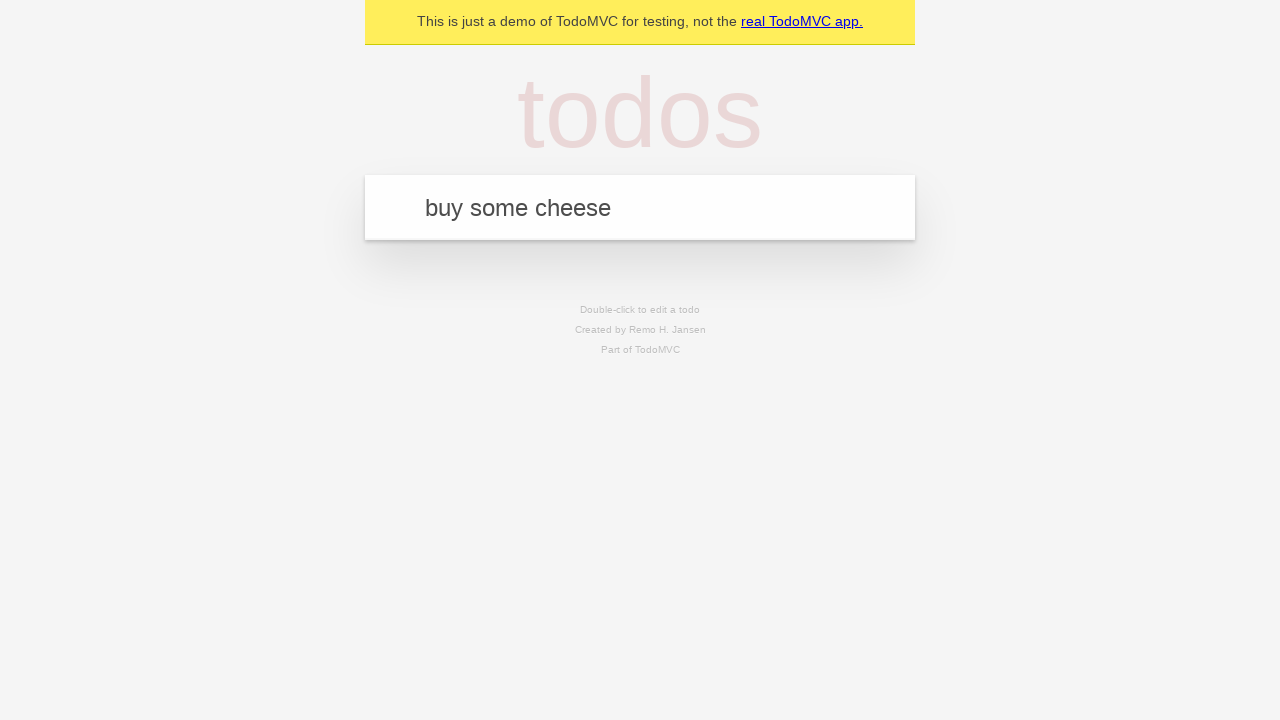

Pressed Enter to add first todo on internal:attr=[placeholder="What needs to be done?"i]
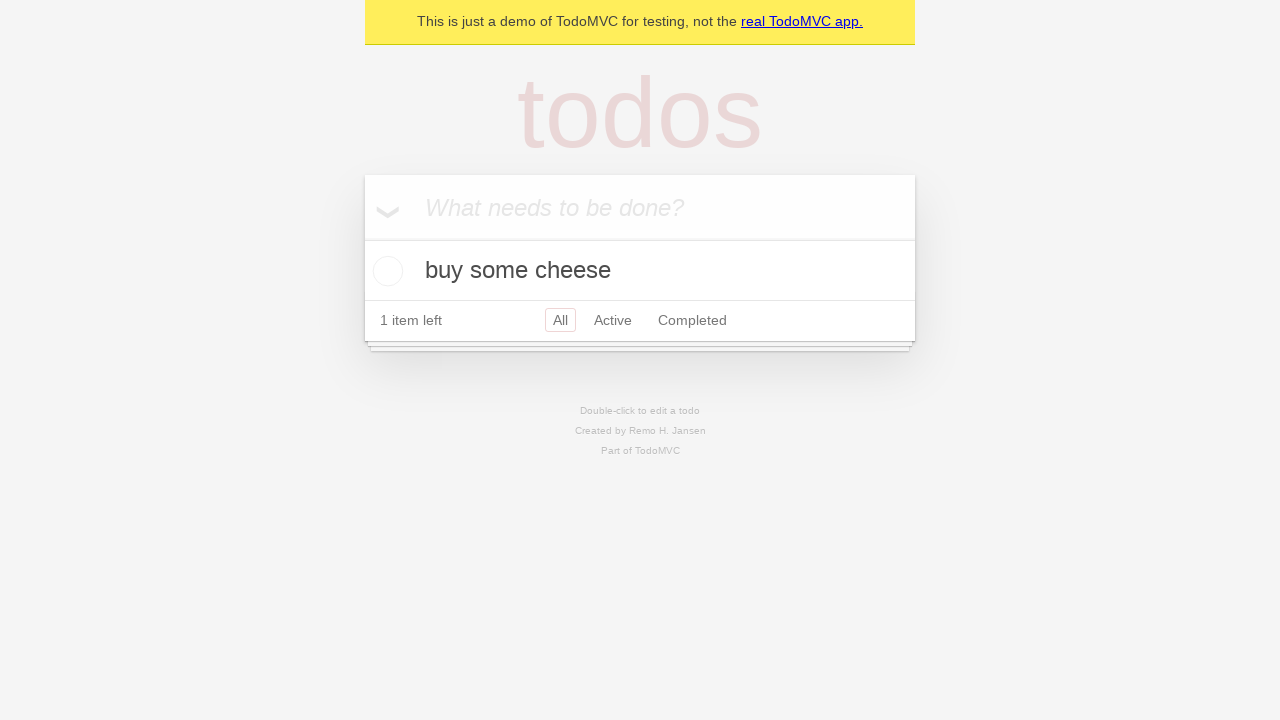

Todo counter element loaded after adding first todo
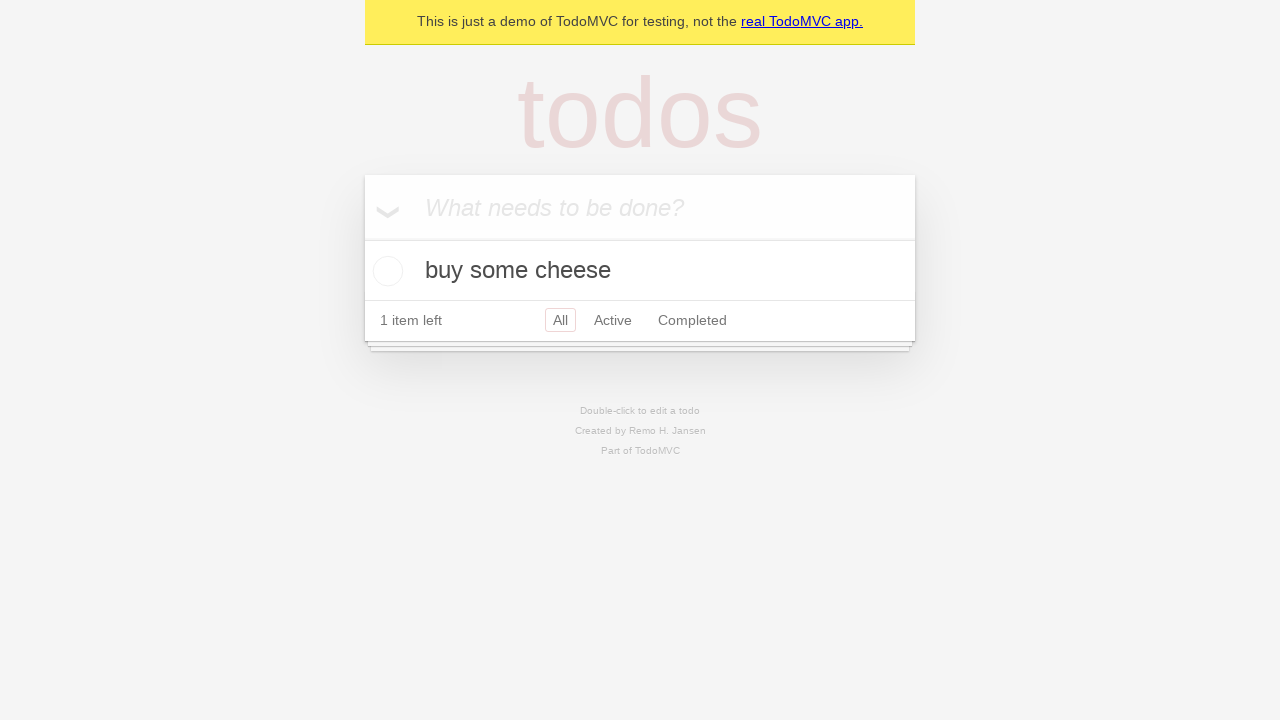

Filled todo input with 'feed the cat' on internal:attr=[placeholder="What needs to be done?"i]
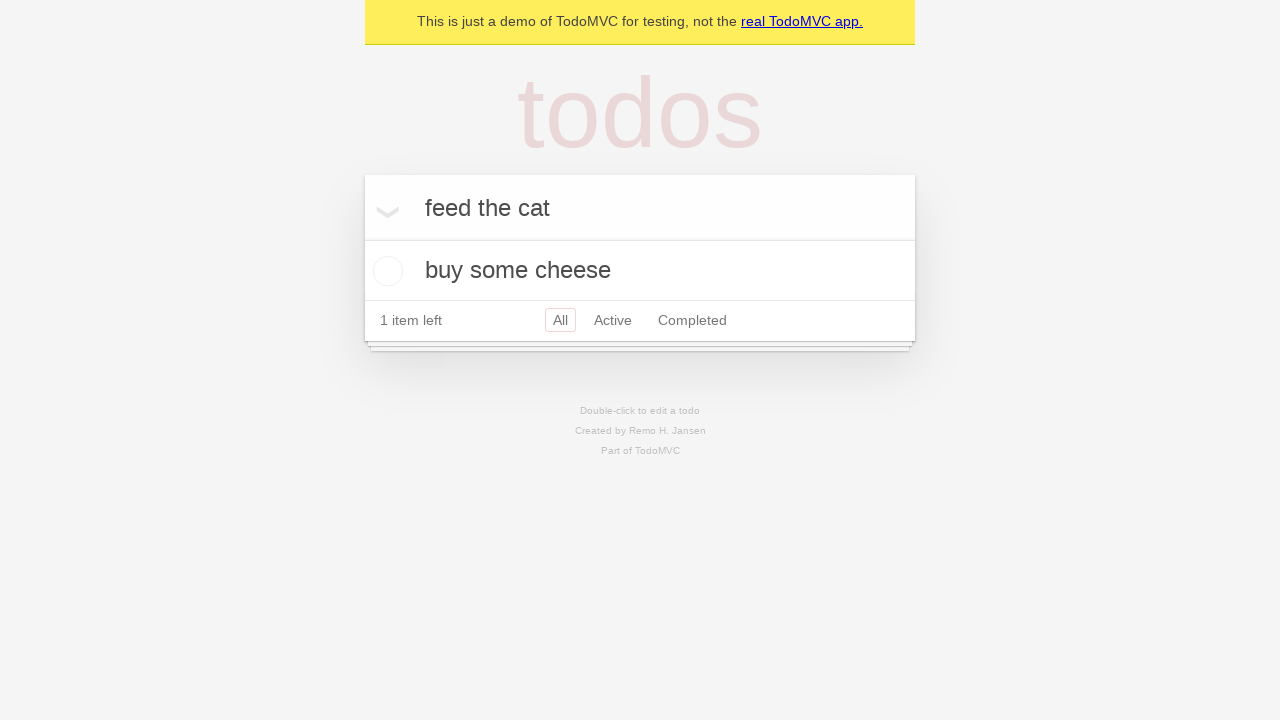

Pressed Enter to add second todo on internal:attr=[placeholder="What needs to be done?"i]
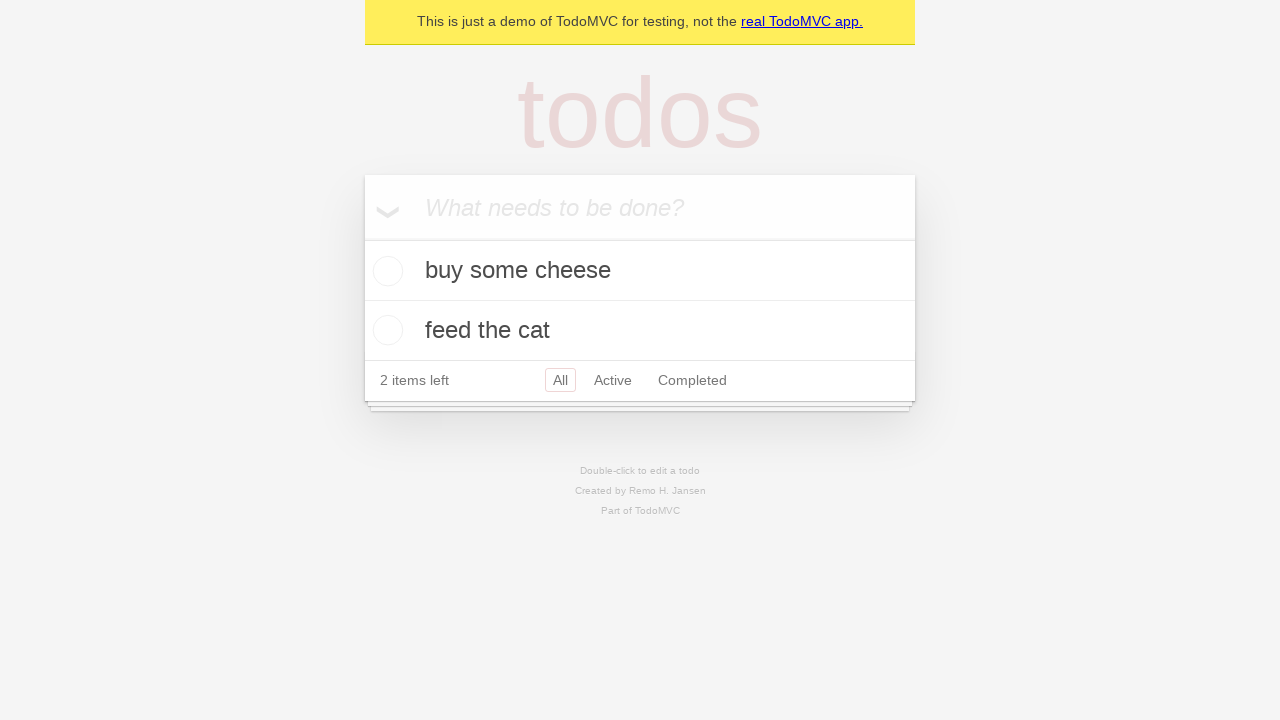

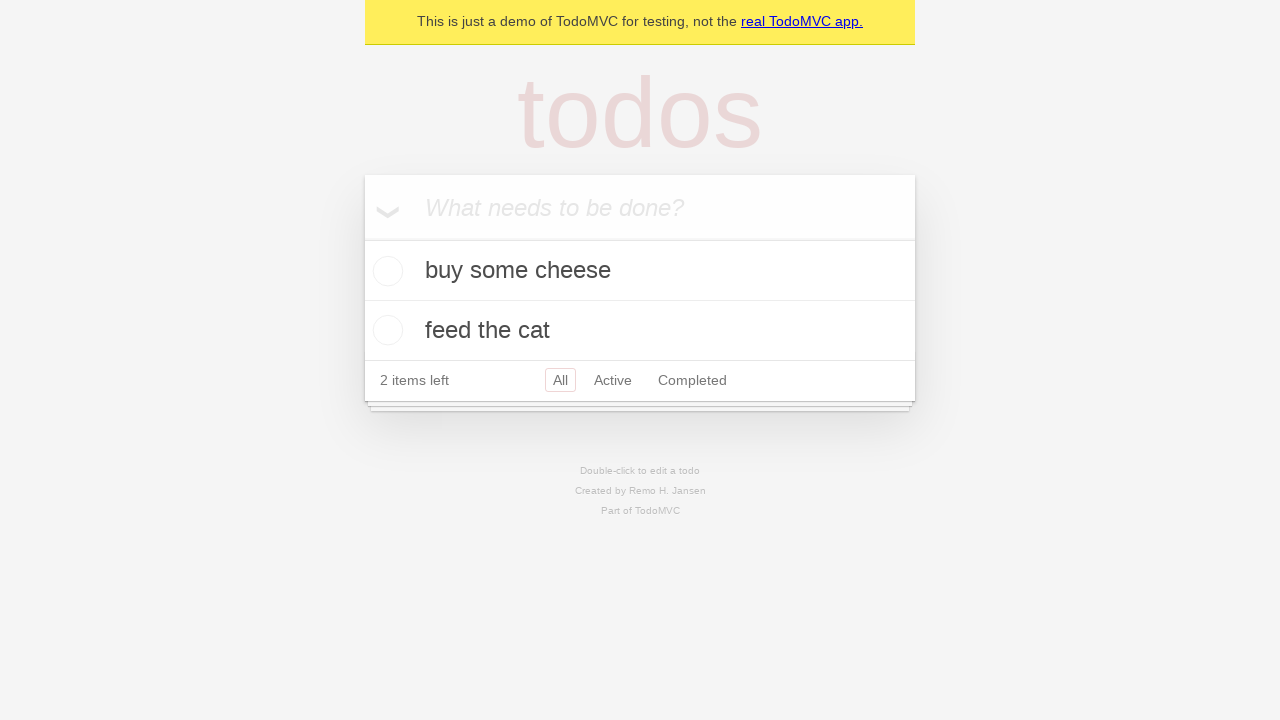